Tests that todo data persists after page reload

Starting URL: https://demo.playwright.dev/todomvc

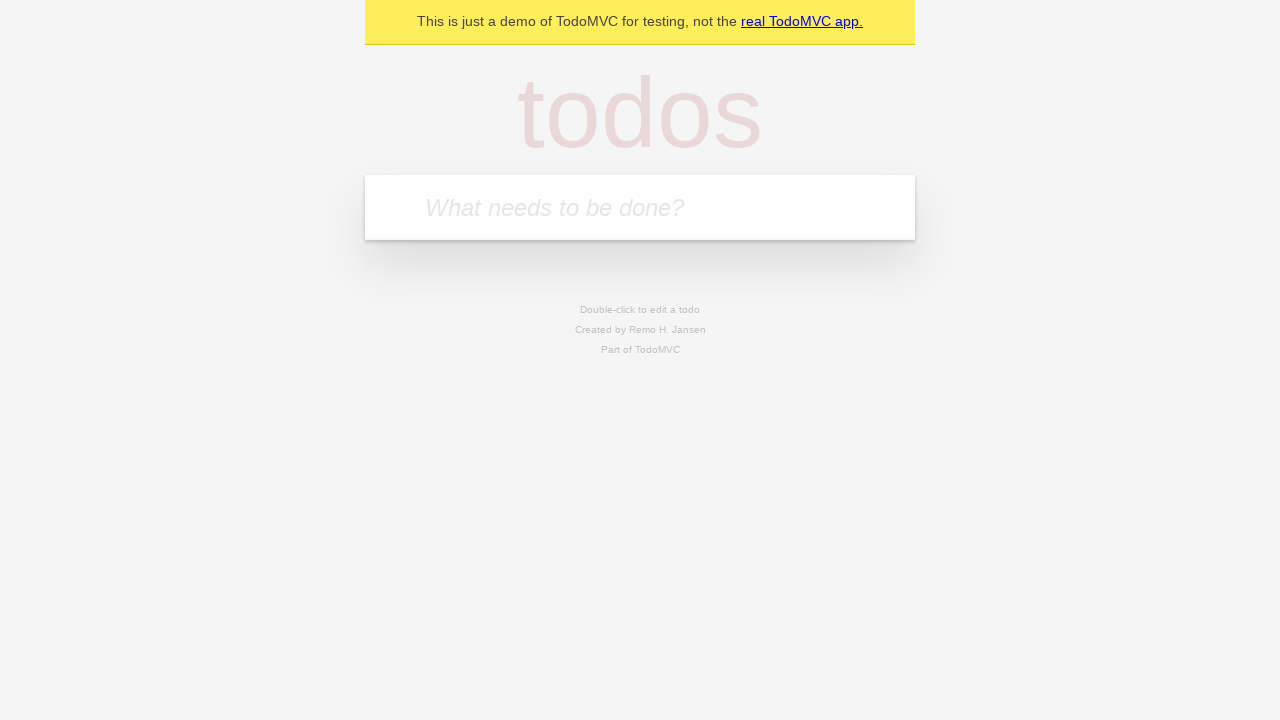

Filled todo input field with 'buy some cheese' on internal:attr=[placeholder="What needs to be done?"i]
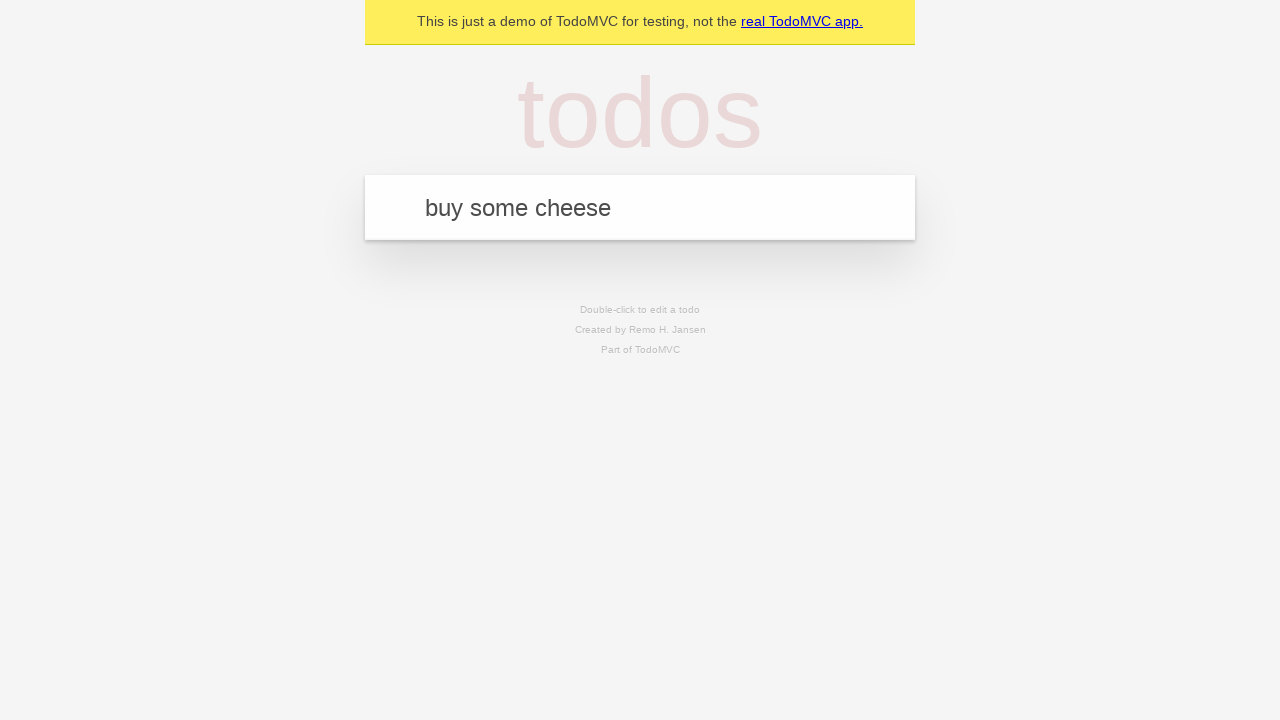

Pressed Enter to create todo item 'buy some cheese' on internal:attr=[placeholder="What needs to be done?"i]
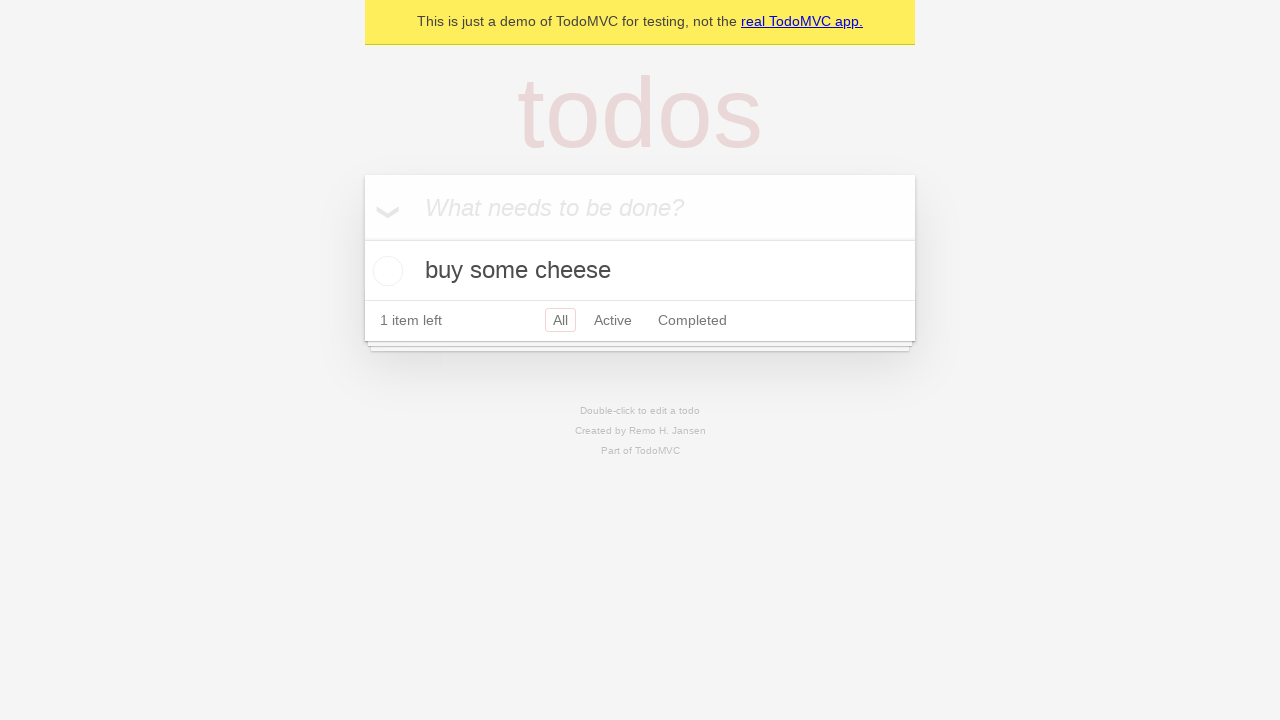

Filled todo input field with 'feed the cat' on internal:attr=[placeholder="What needs to be done?"i]
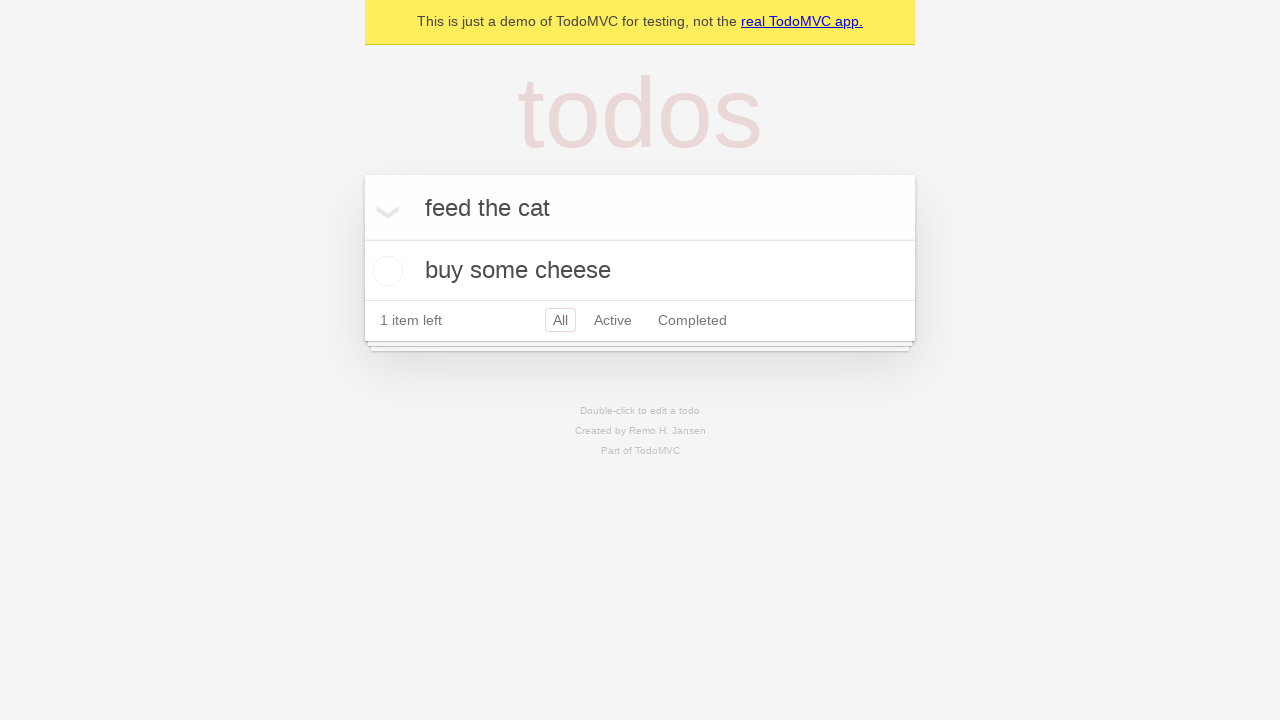

Pressed Enter to create todo item 'feed the cat' on internal:attr=[placeholder="What needs to be done?"i]
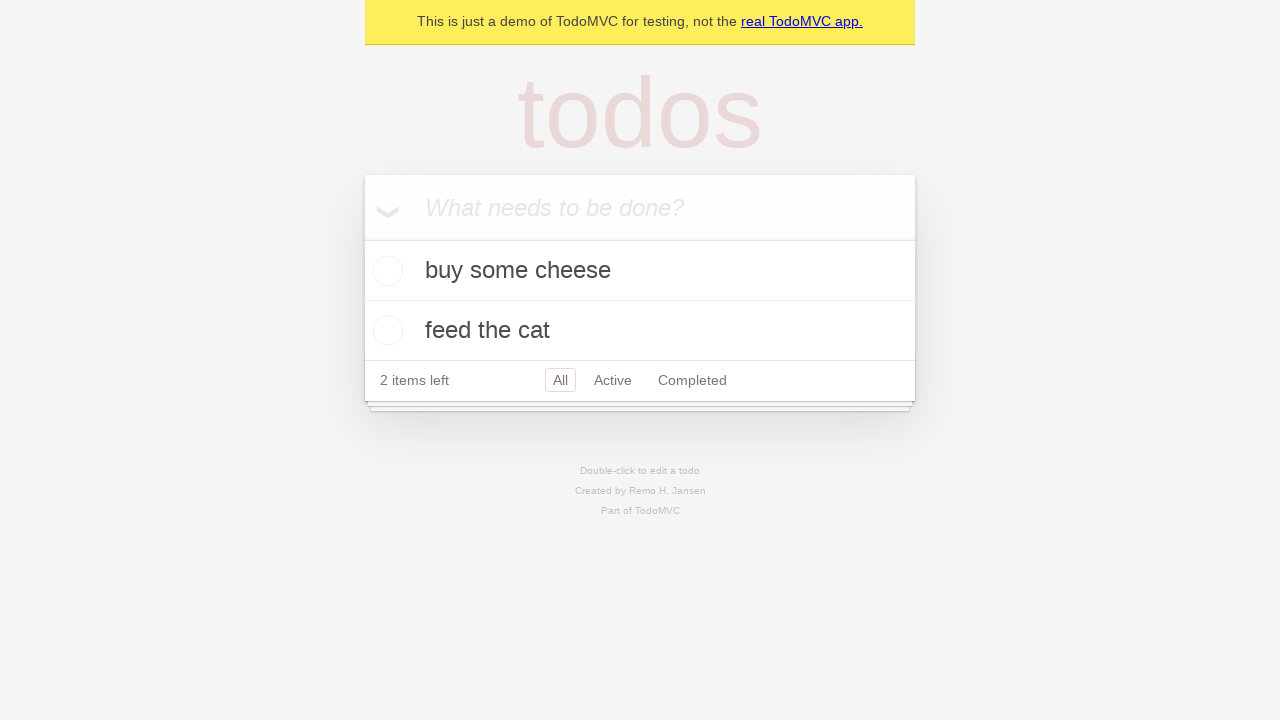

Waited for both todo items to be created
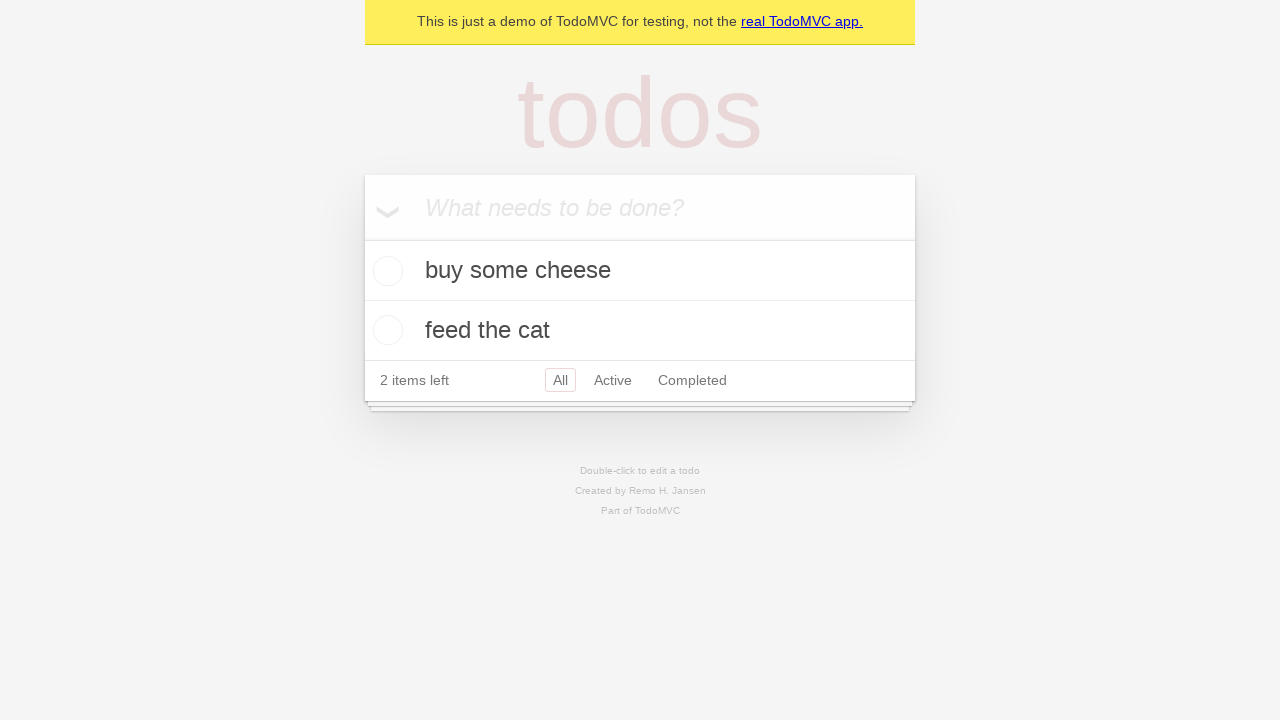

Checked the first todo item checkbox at (385, 271) on internal:testid=[data-testid="todo-item"s] >> nth=0 >> internal:role=checkbox
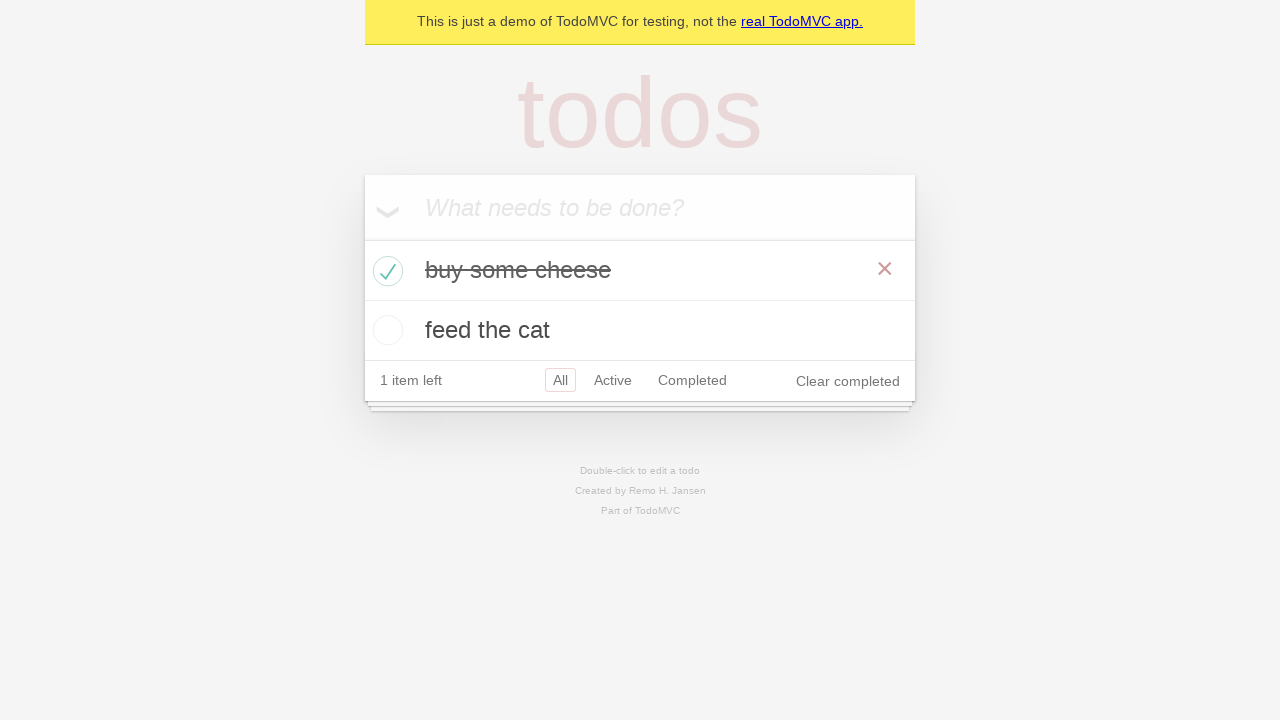

Reloaded the page to test data persistence
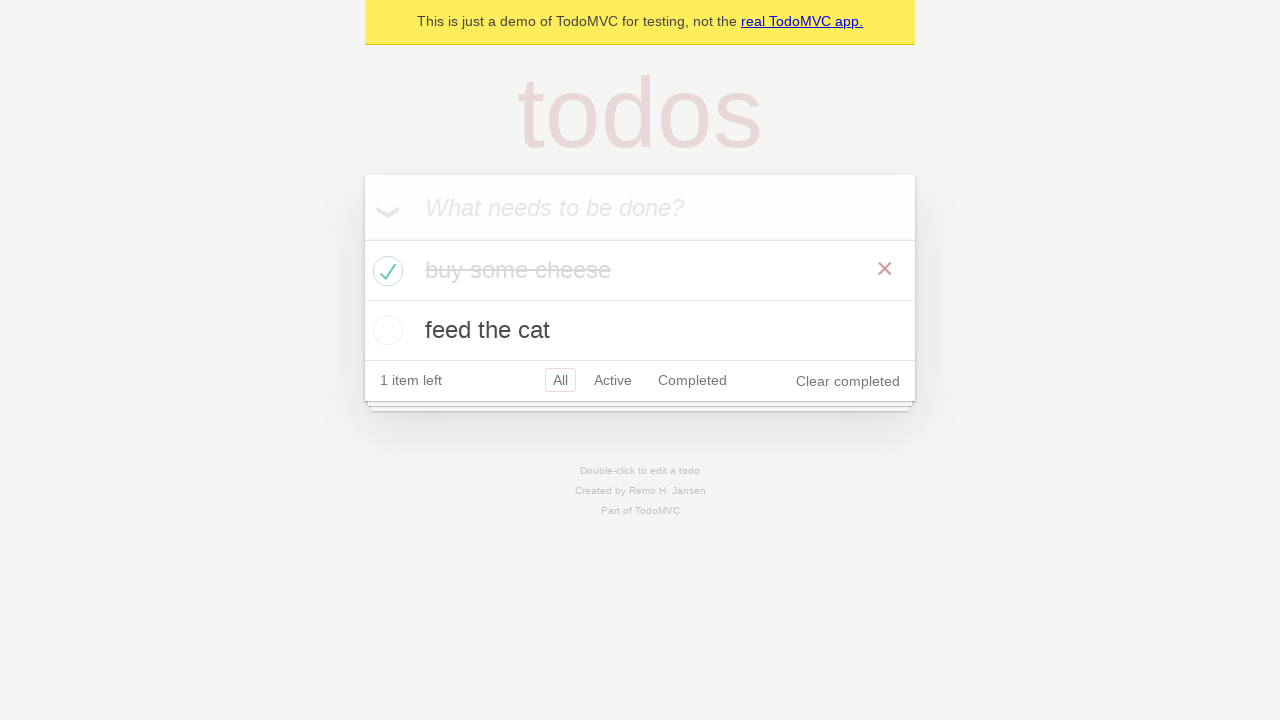

Verified both todo items persisted after page reload
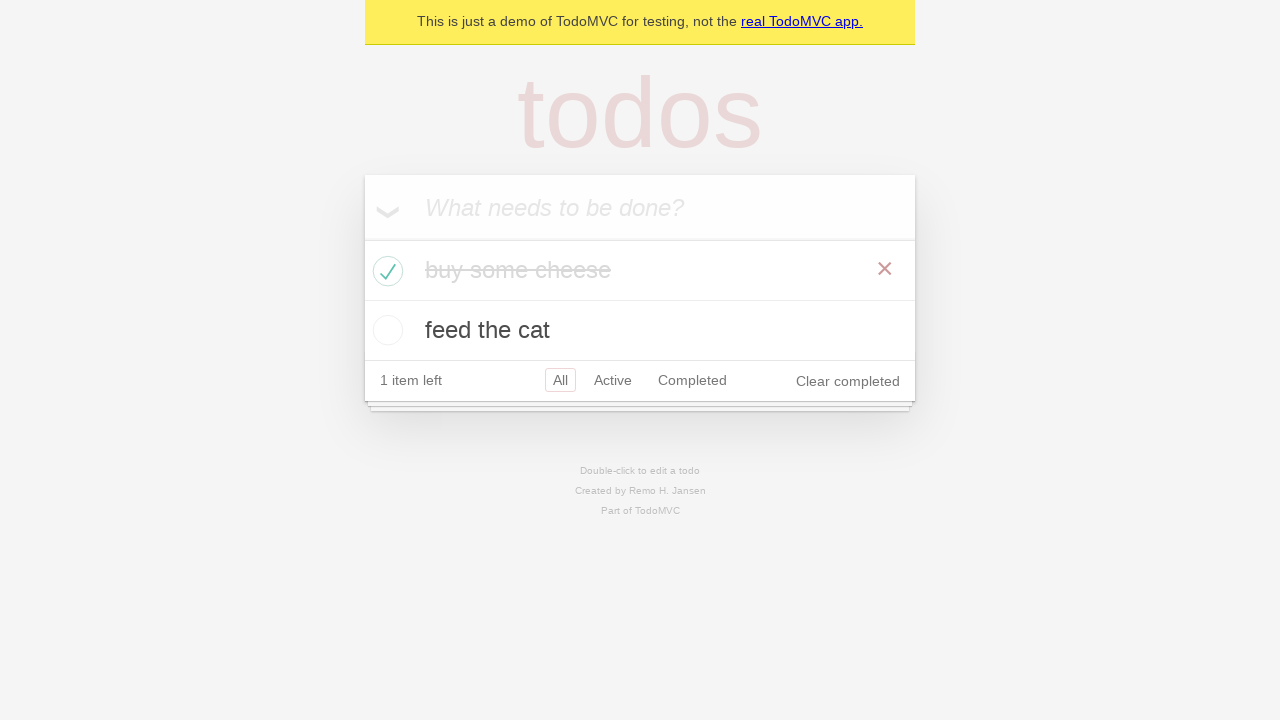

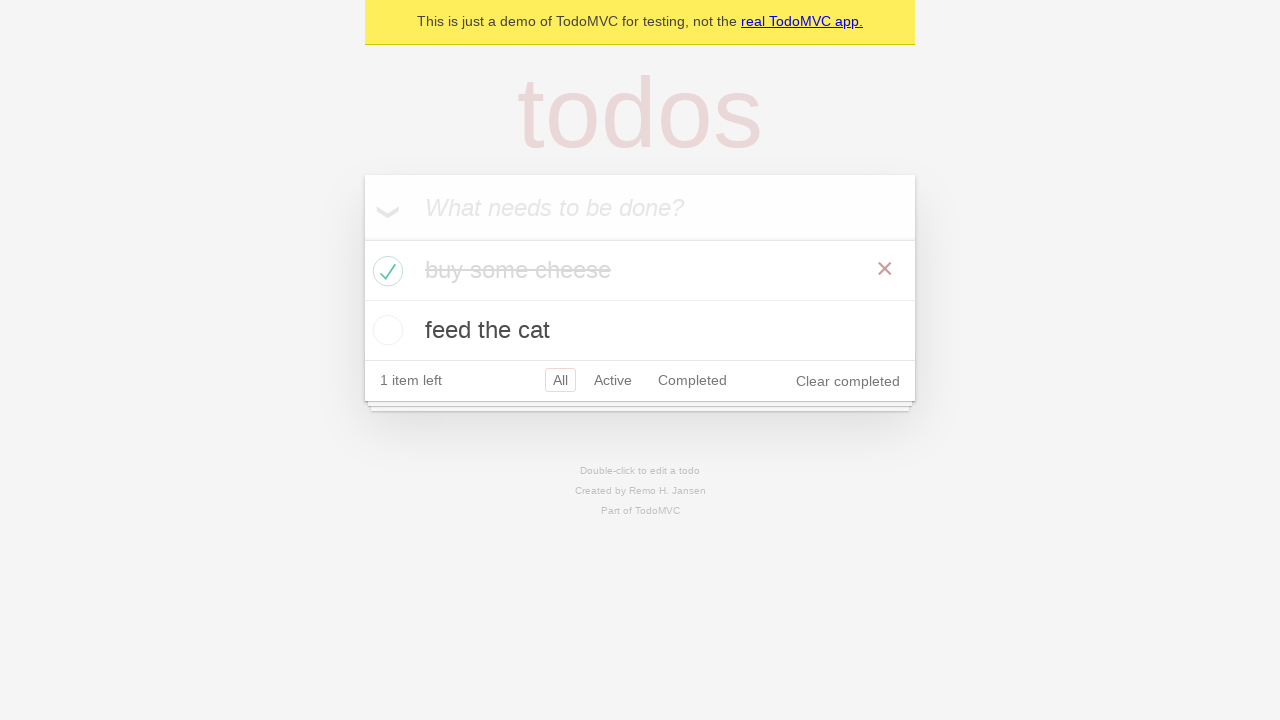